Tests file upload functionality by selecting a file and uploading it, then verifies the success message is displayed

Starting URL: https://the-internet.herokuapp.com/upload

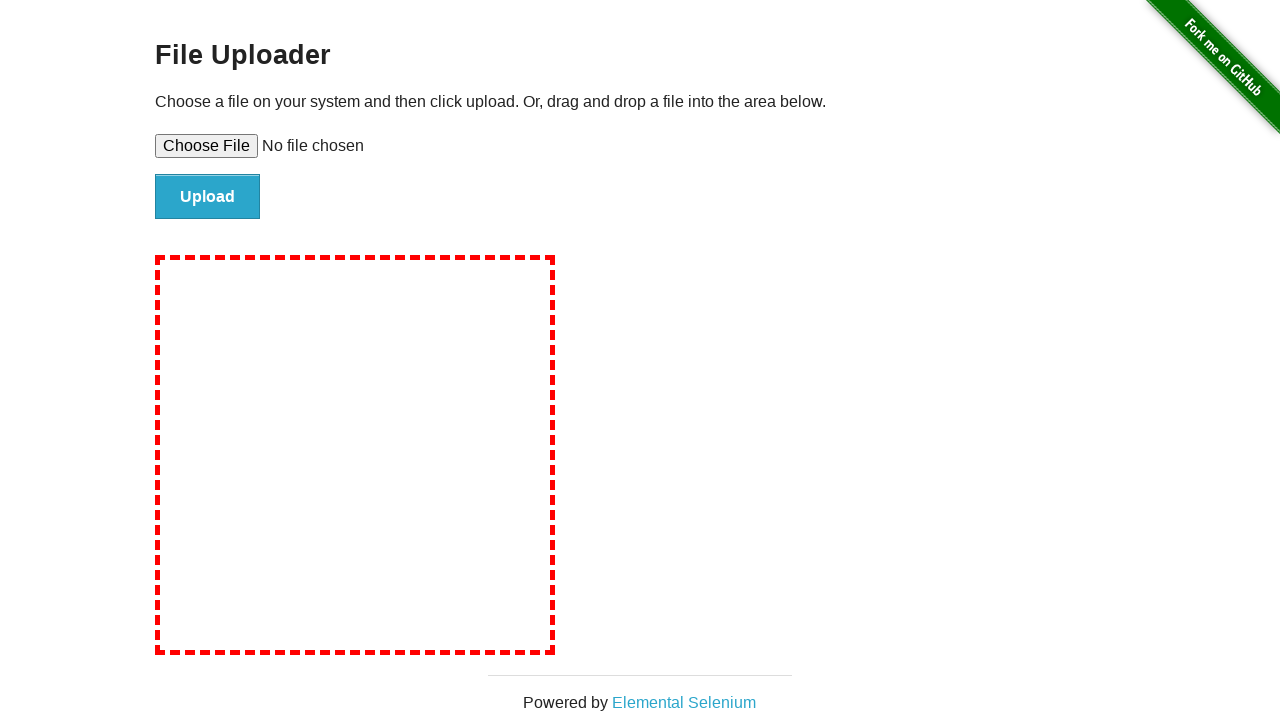

Selected file for upload using set_input_files
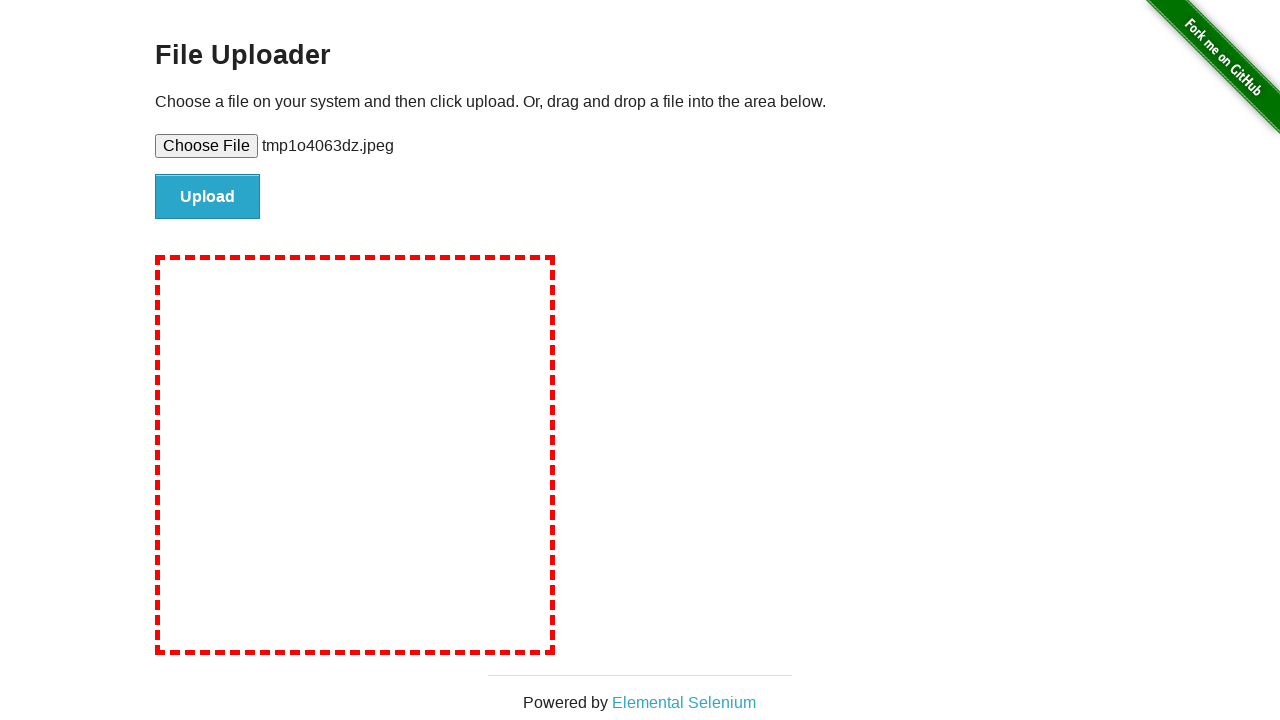

Clicked the upload button to submit the file at (208, 197) on #file-submit
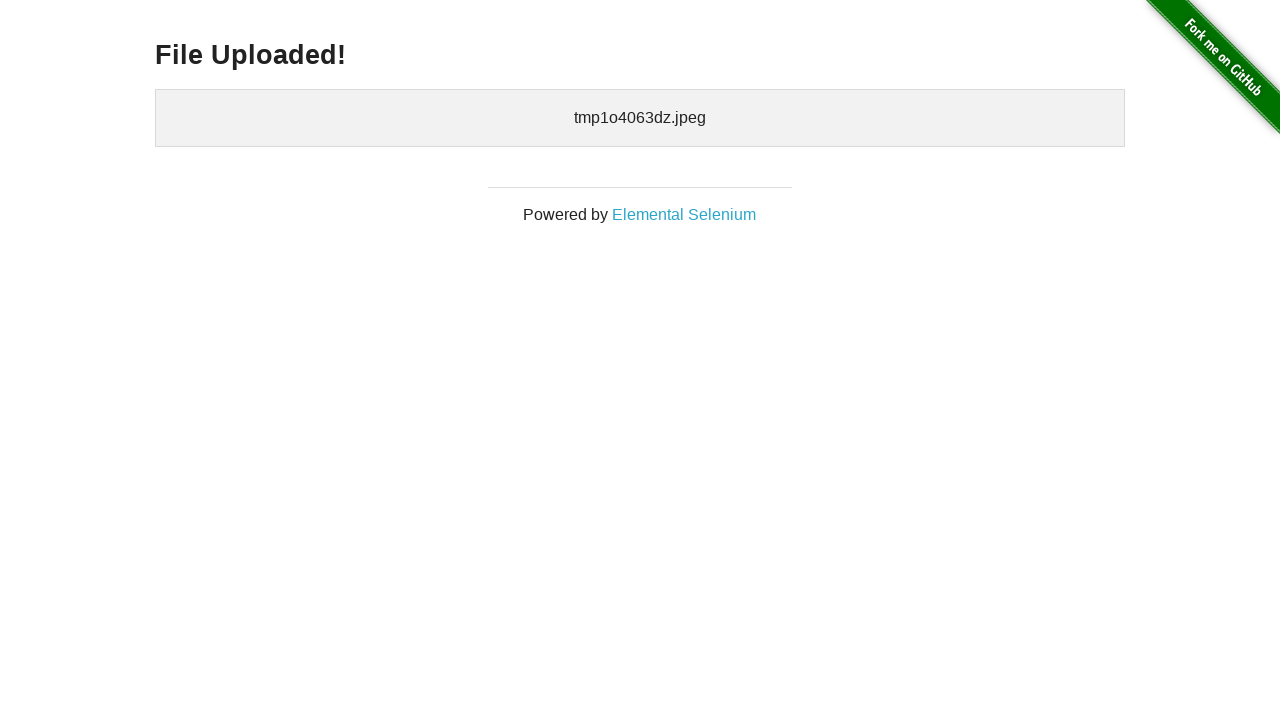

File upload success message appeared
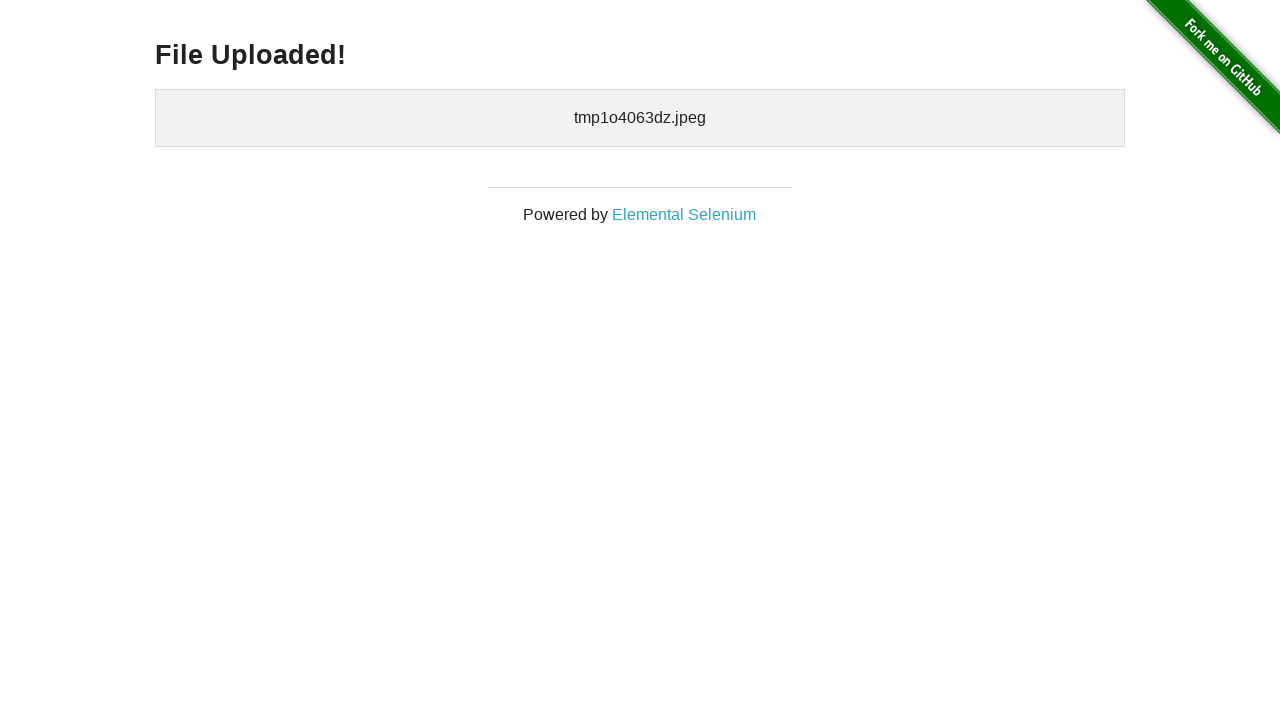

Cleaned up temporary file
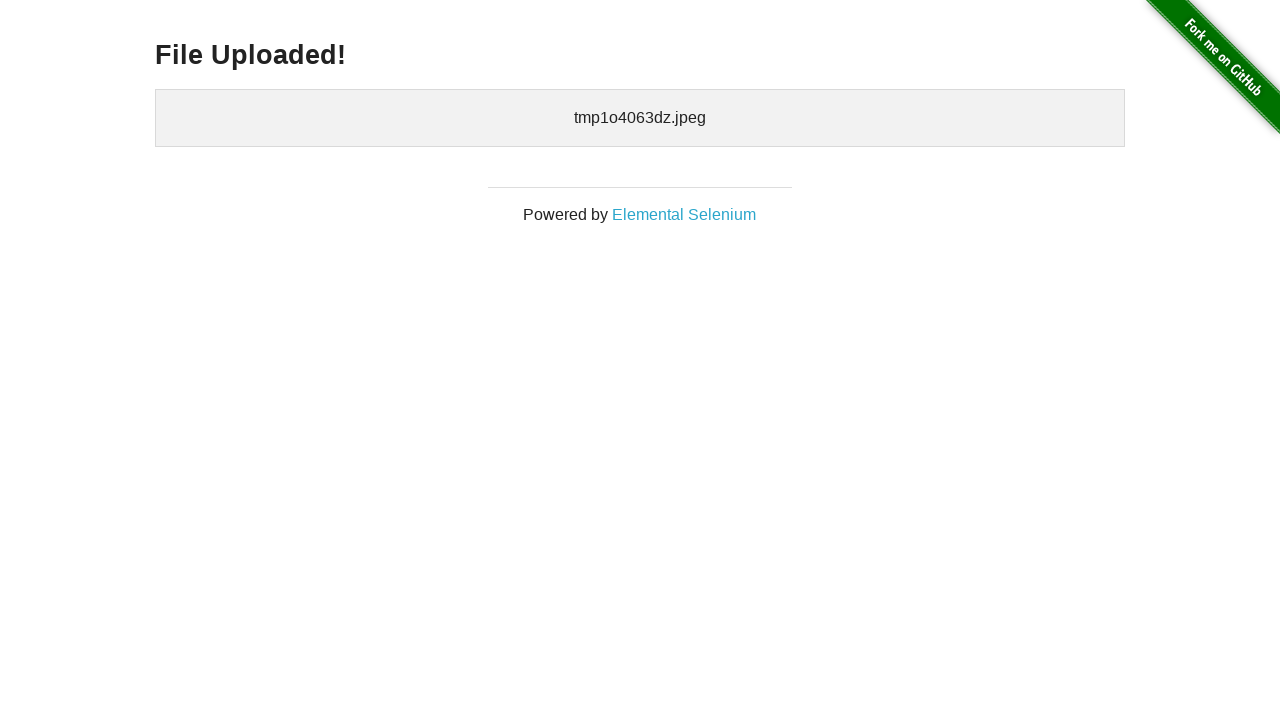

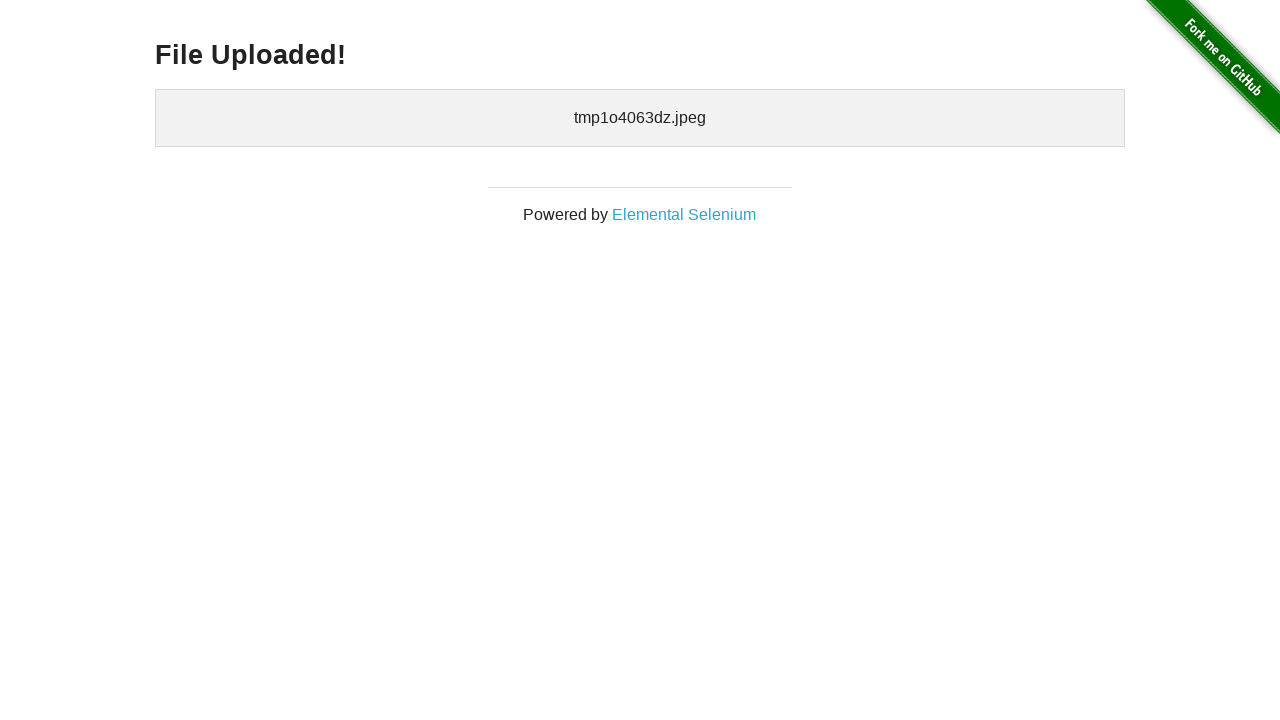